Fills out a text box form with username, email, current address, and permanent address fields, then submits and verifies the output displays correctly

Starting URL: https://demoqa.com/text-box

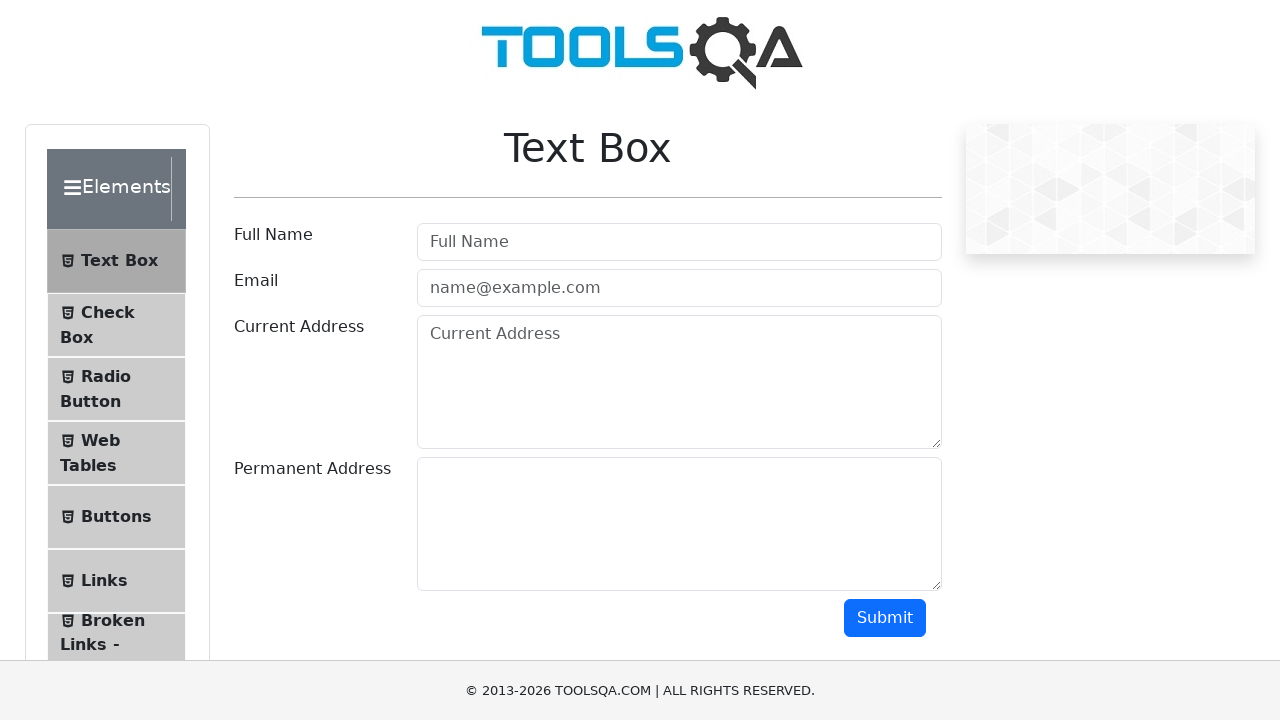

Filled username field with 'Nara749' on #userName
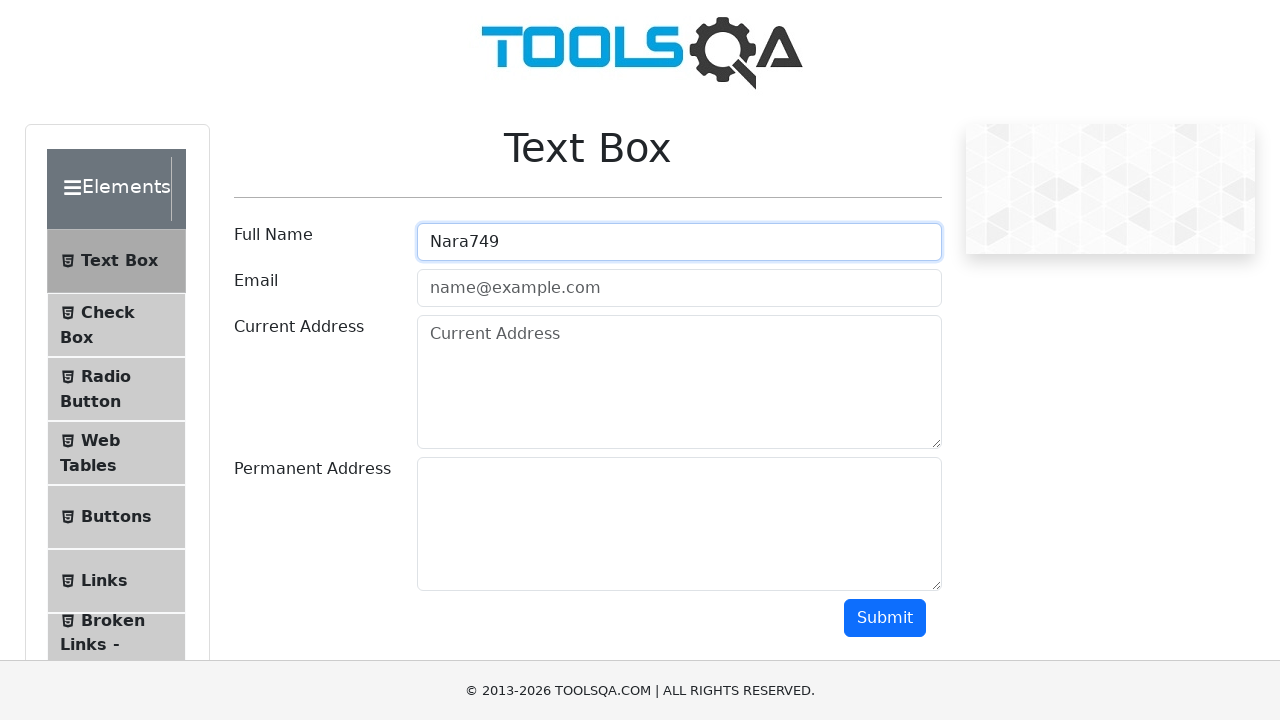

Filled email field with 'Nara973@gmail.com' on #userEmail
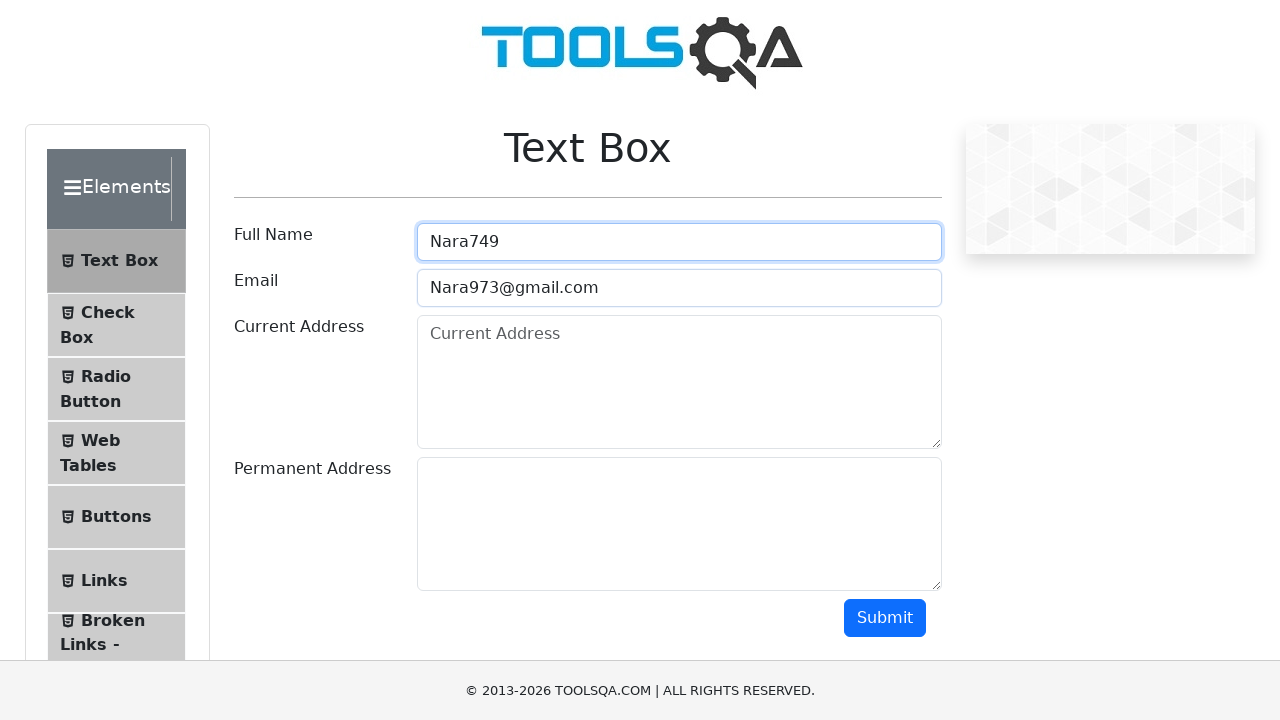

Filled current address field with 'Some text' on #currentAddress
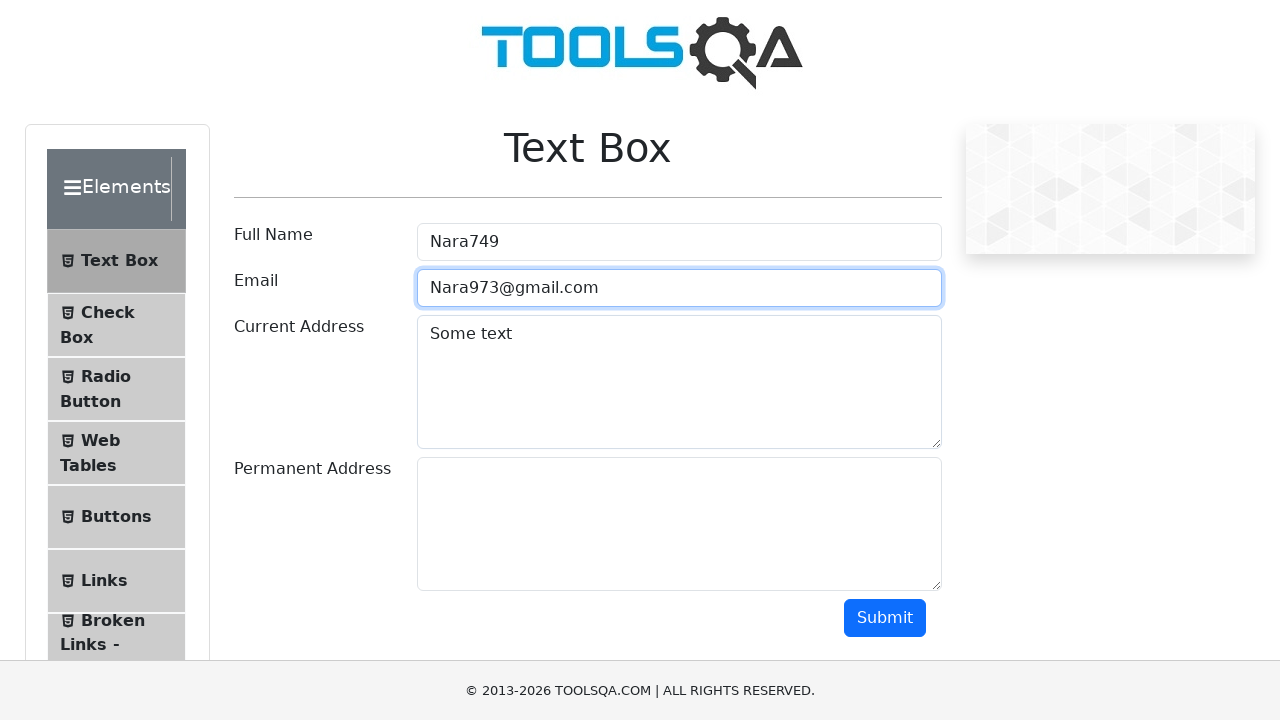

Scrolled to permanent address field
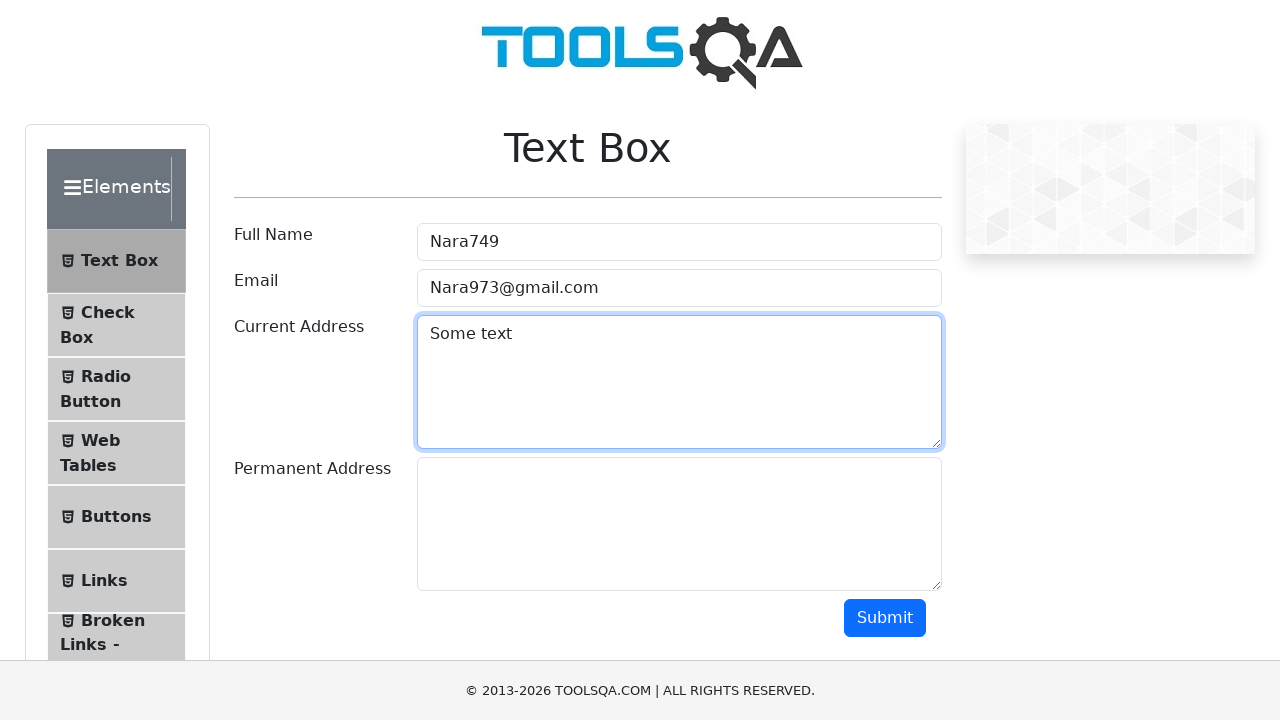

Filled permanent address field with 'Some other text' on #permanentAddress
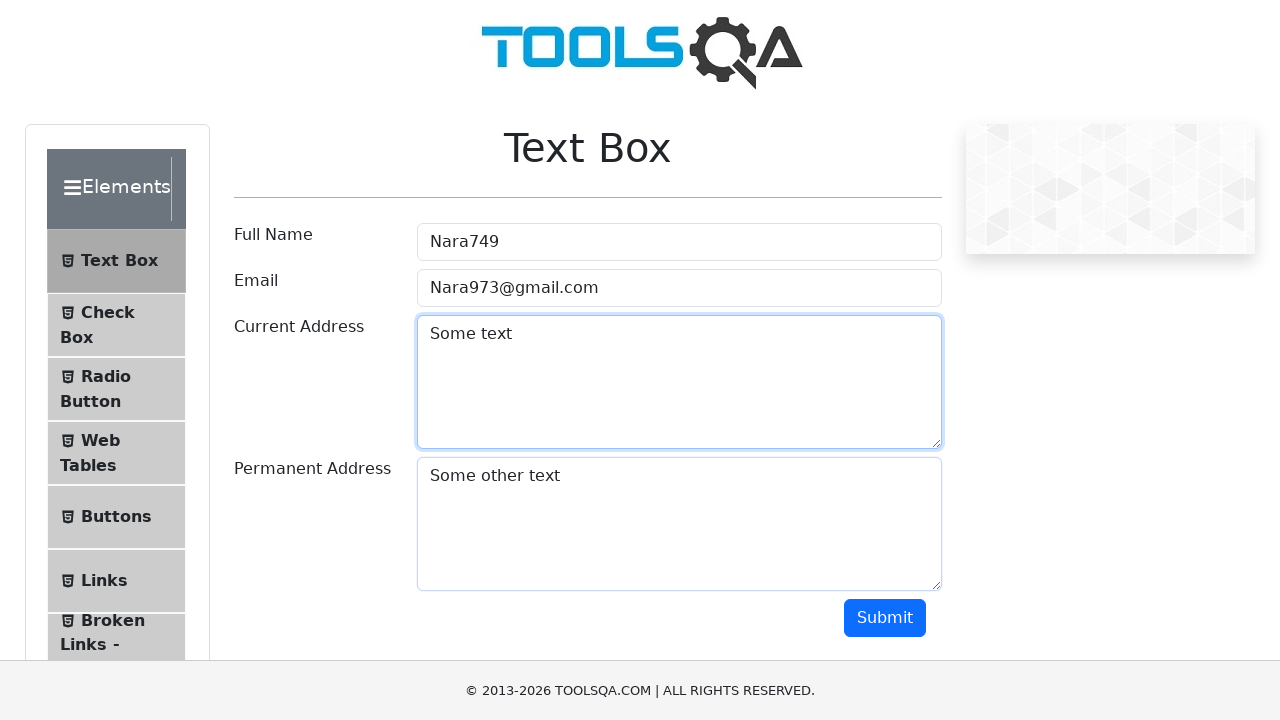

Clicked submit button at (885, 618) on #submit
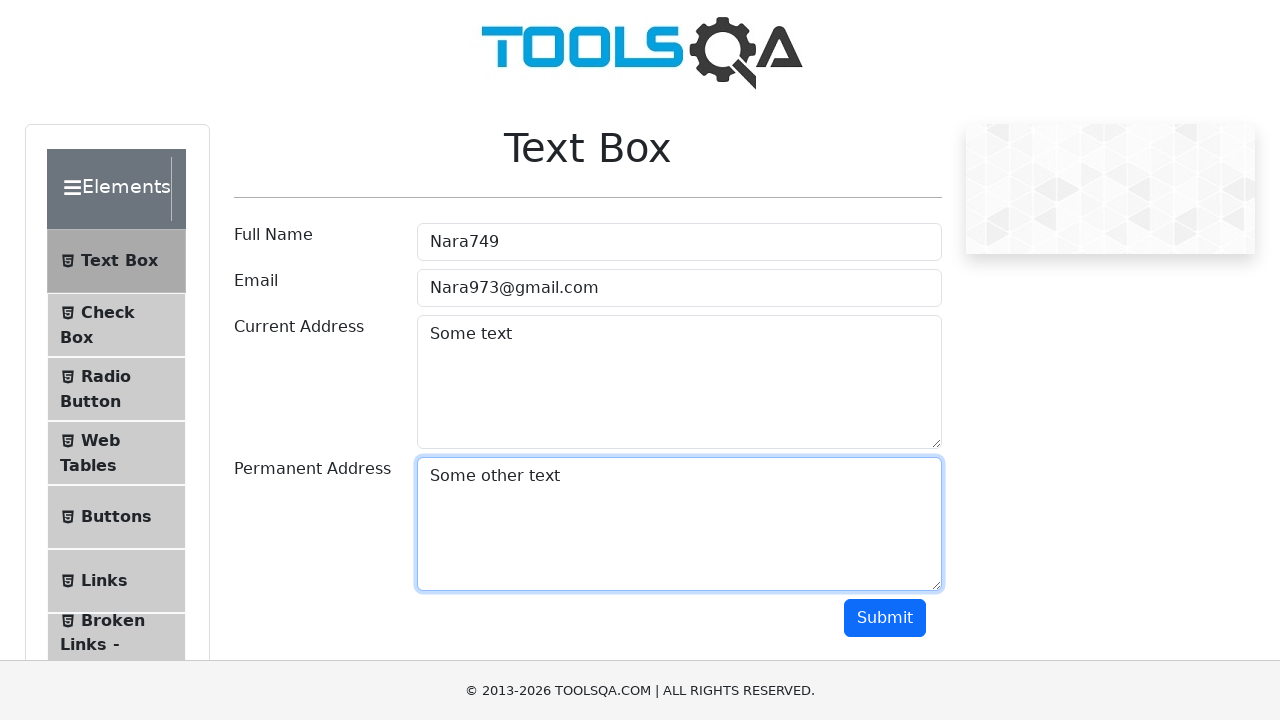

Output section loaded and name field is visible
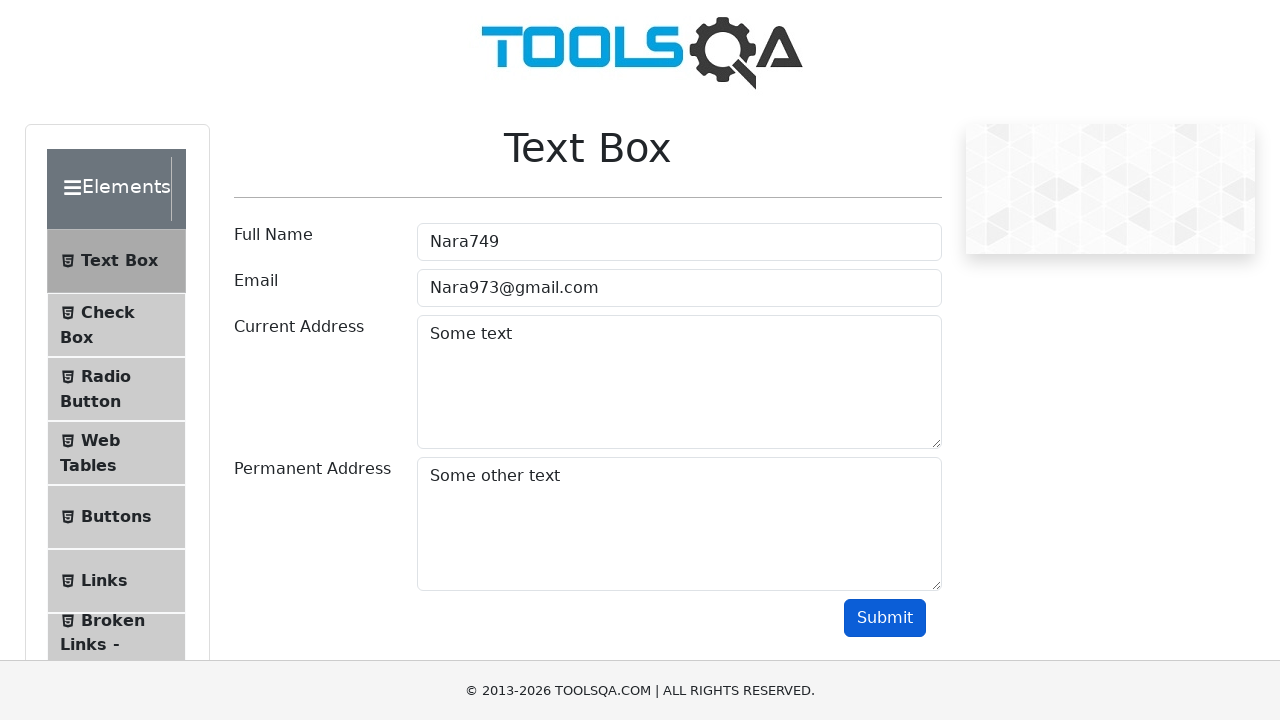

Retrieved username output: 'Name:Nara749'
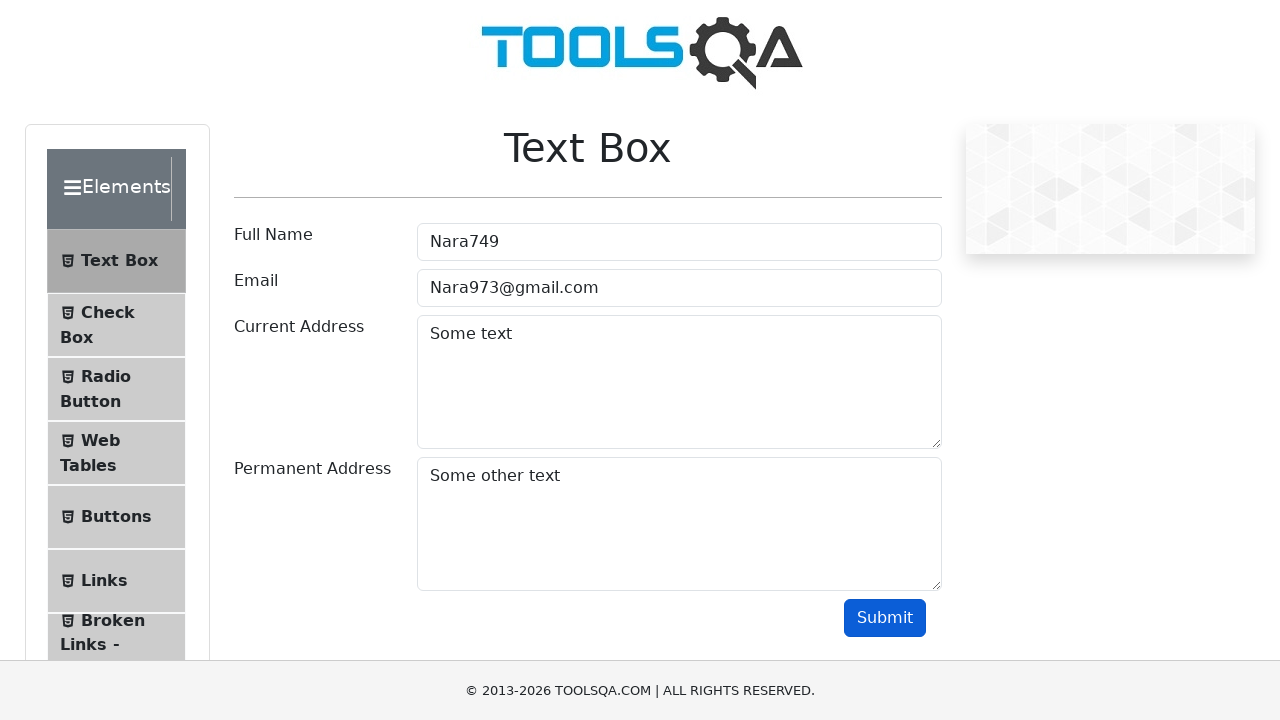

Retrieved email output: 'Email:Nara973@gmail.com'
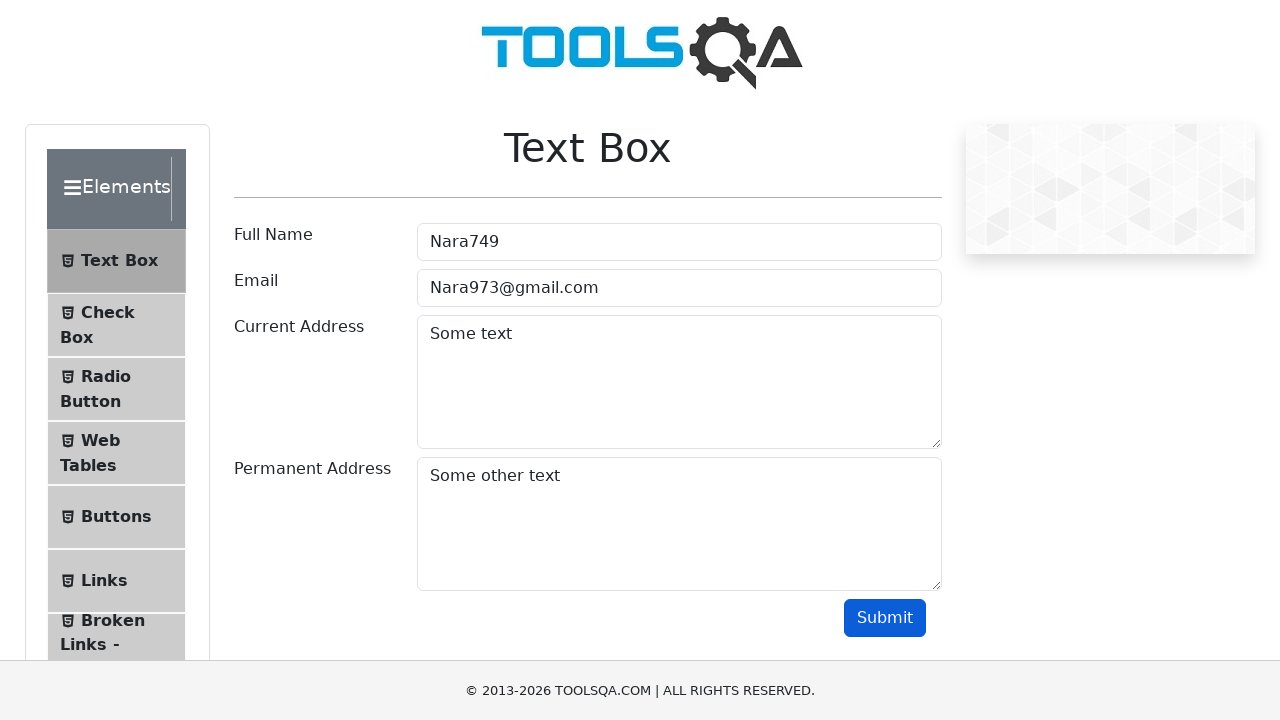

Retrieved current address output: 'Current Address :Some text '
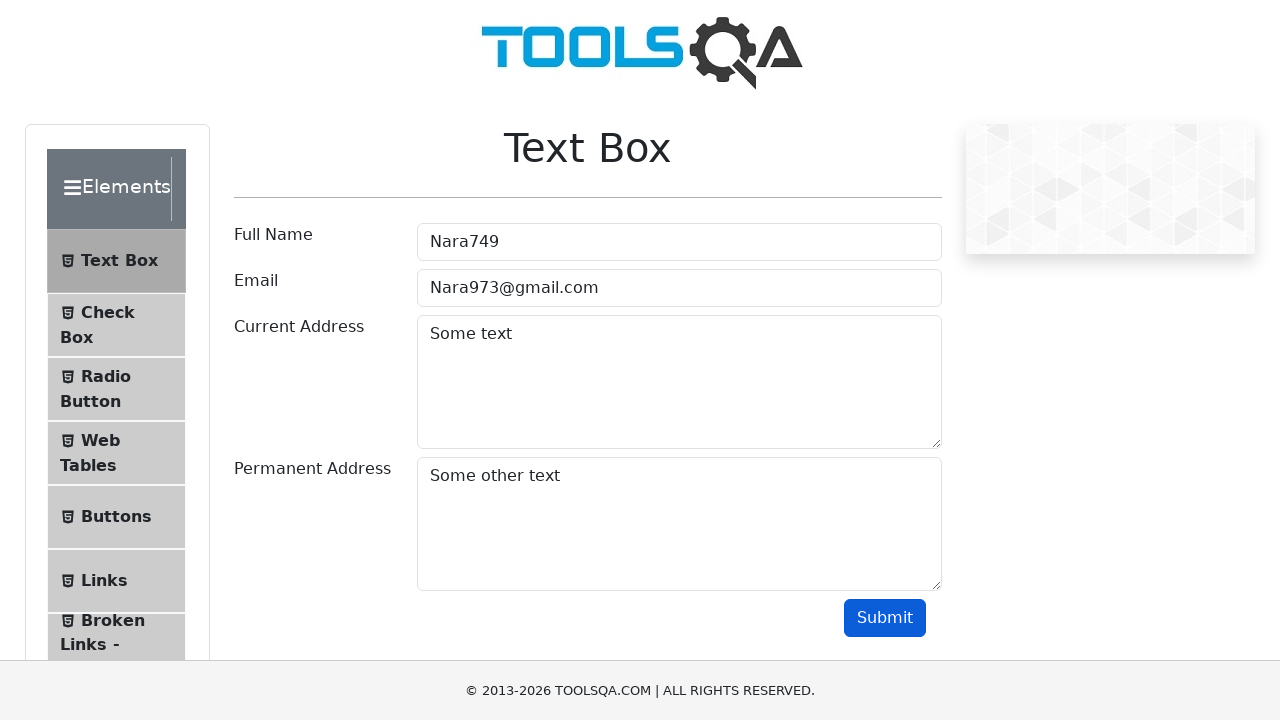

Retrieved permanent address output: 'Permananet Address :Some other text'
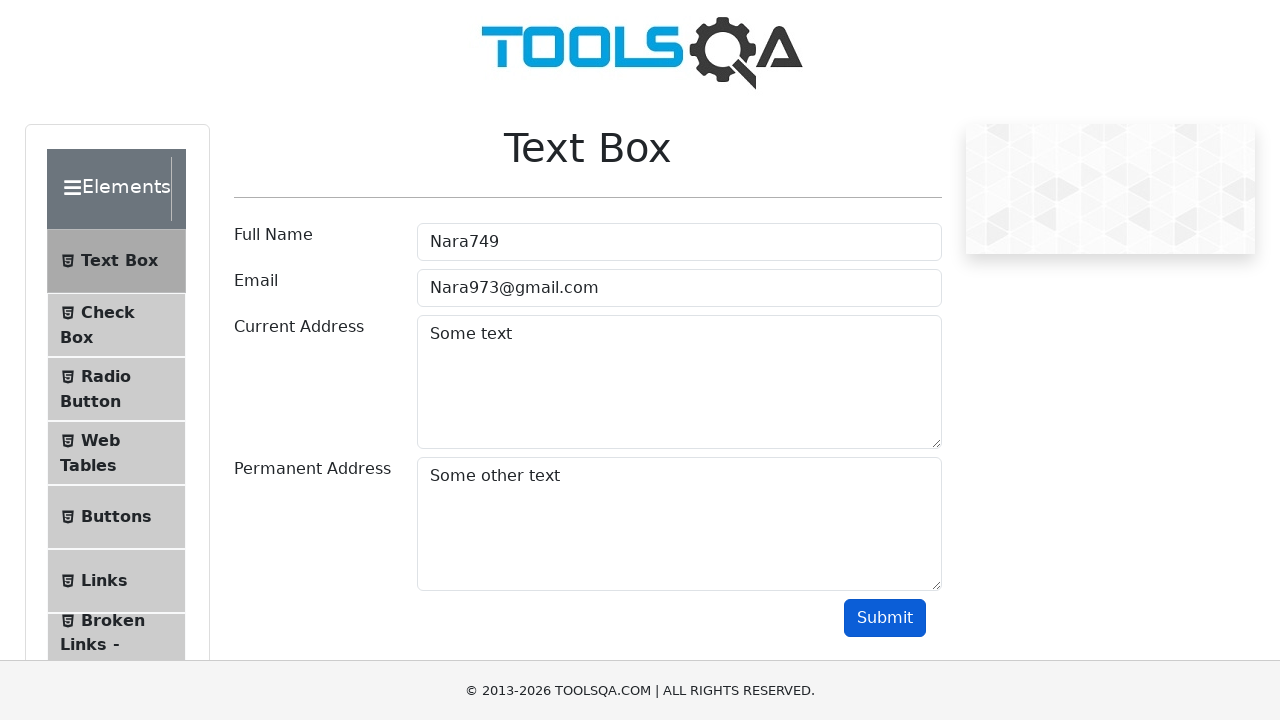

Verified username output matches input: 'Nara749'
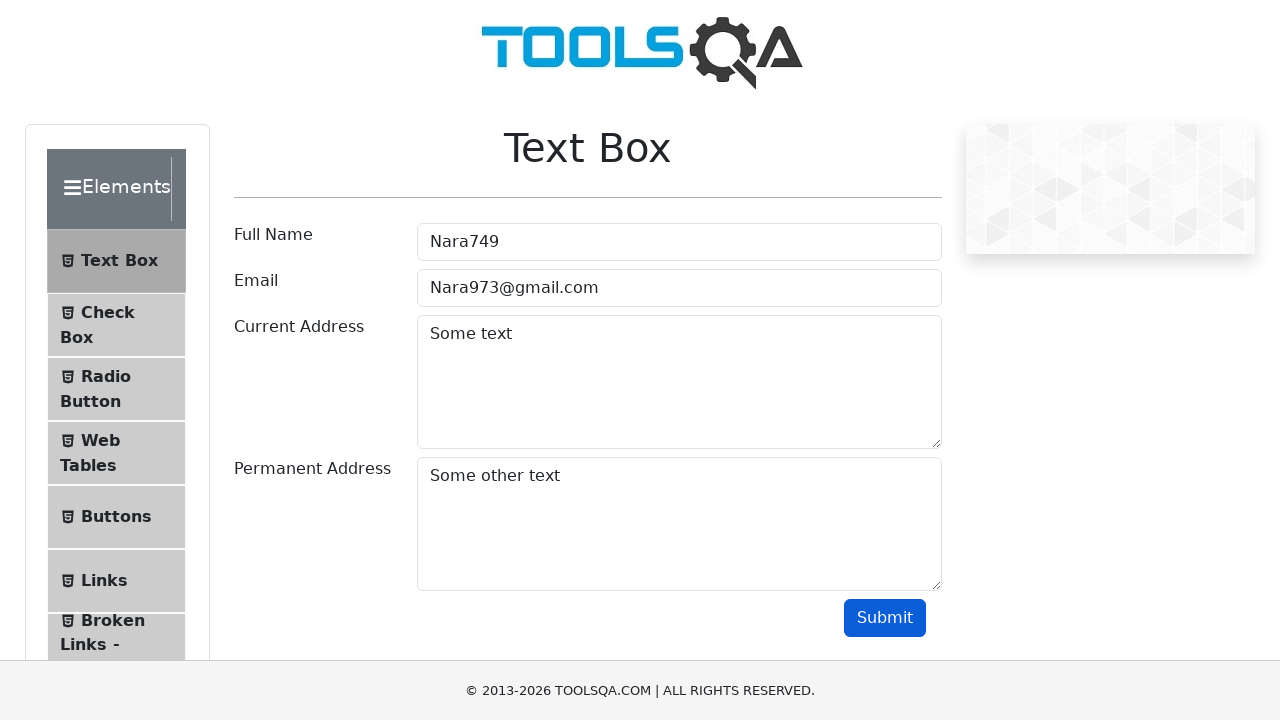

Verified email output matches input: 'Nara973@gmail.com'
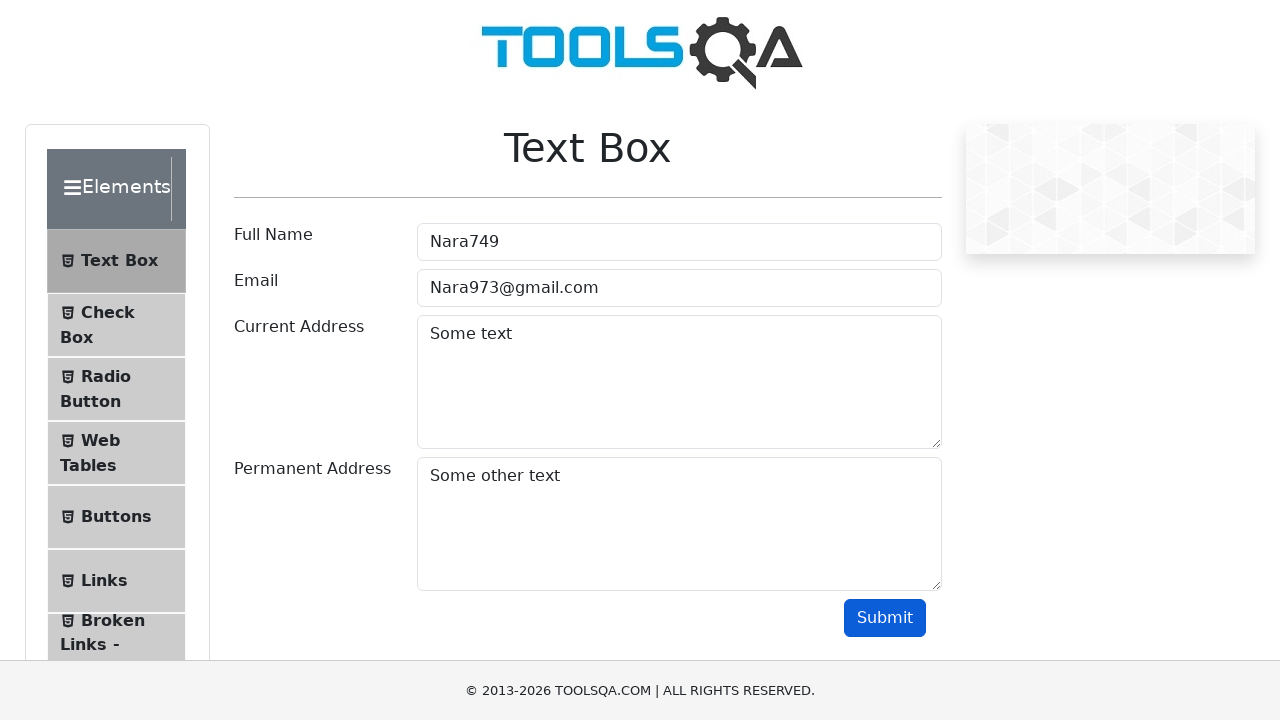

Verified current address output contains input text: 'Some text'
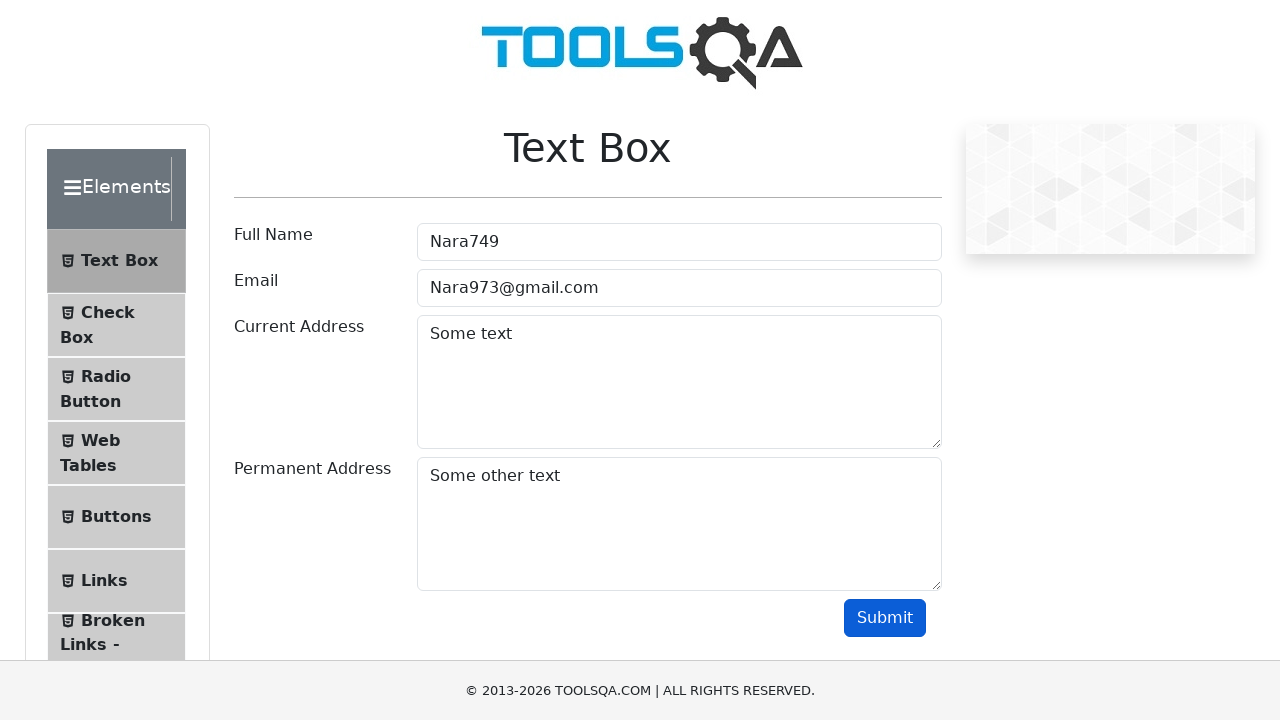

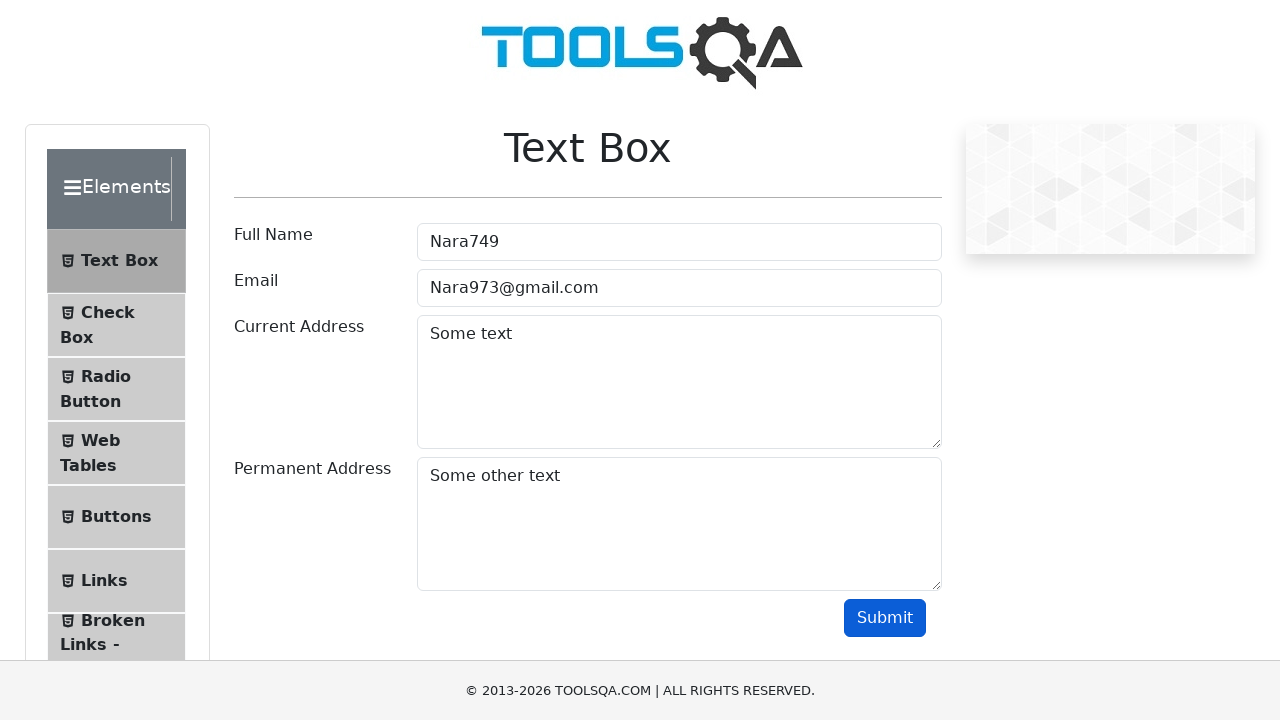